Fills out a comprehensive practice form with personal details including name, email, gender, phone number, date of birth, subjects, hobbies, address, and state/city selection, then verifies the submitted data appears in a confirmation table.

Starting URL: https://demoqa.com/automation-practice-form

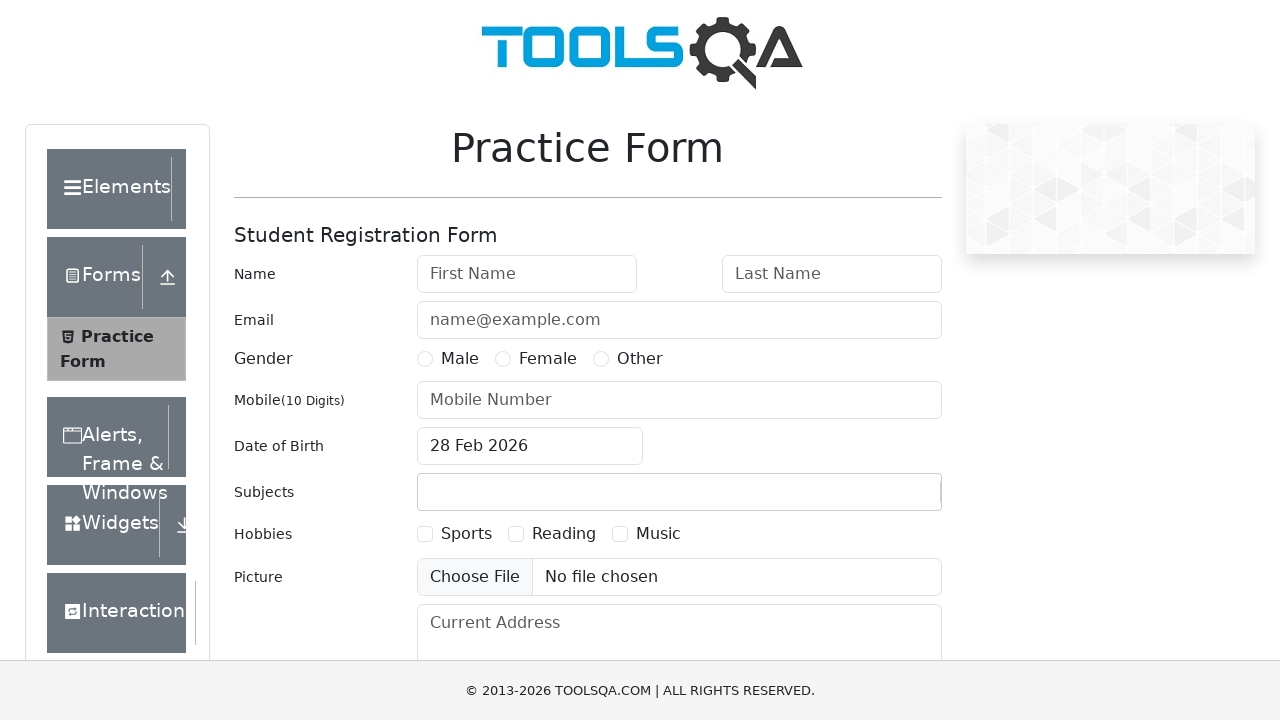

Filled first name with 'Ann' on #firstName
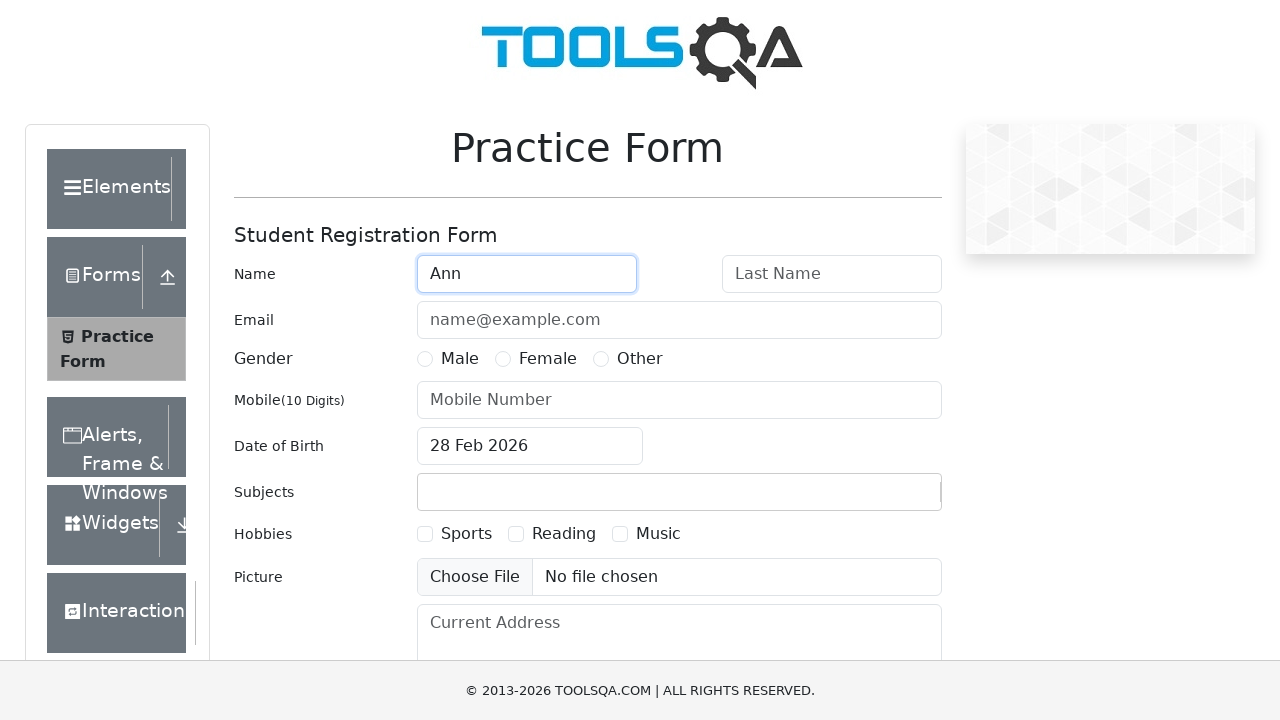

Filled last name with 'Stone' on #lastName
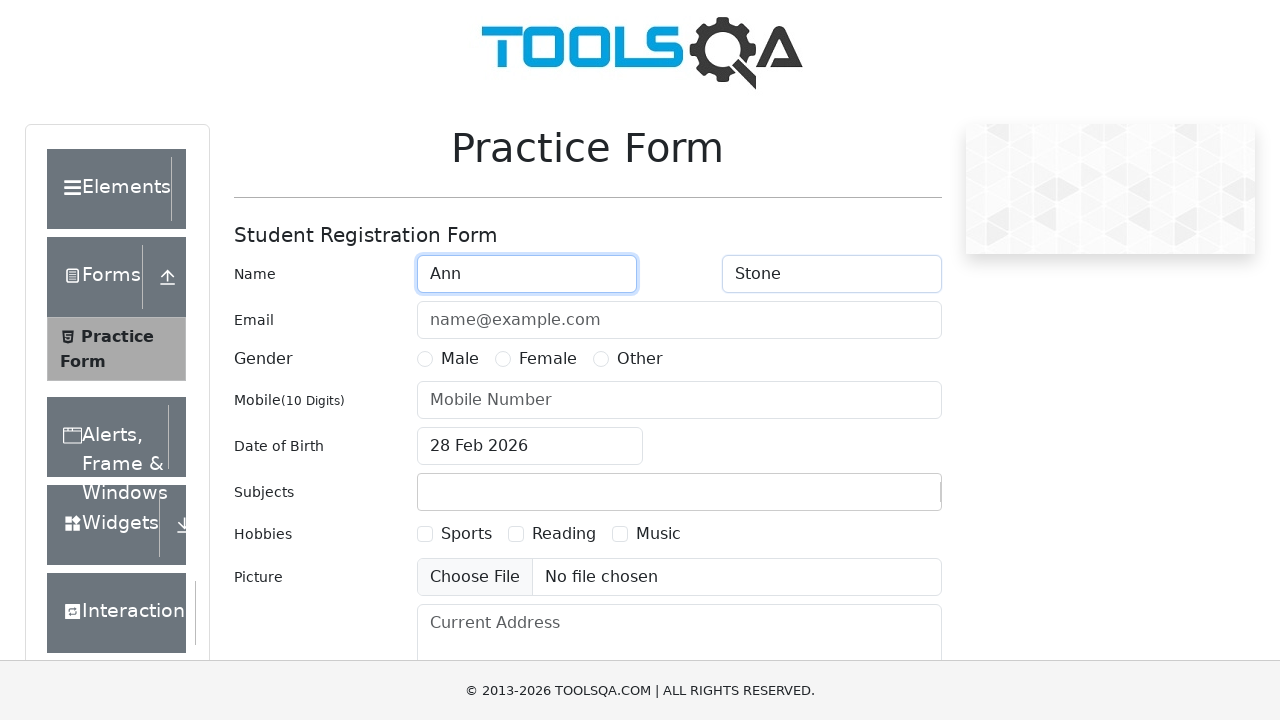

Filled email with 'ann-stone@gmail.com' on #userEmail
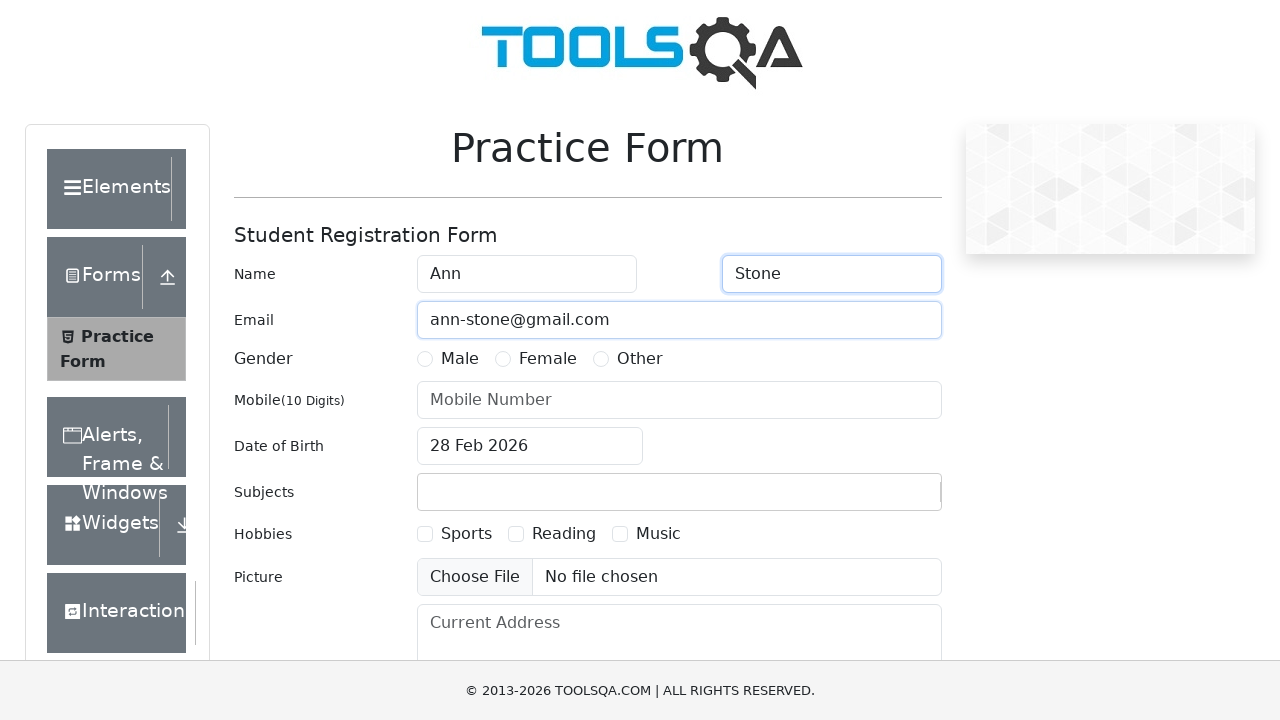

Selected gender 'Female' at (548, 359) on text=Female
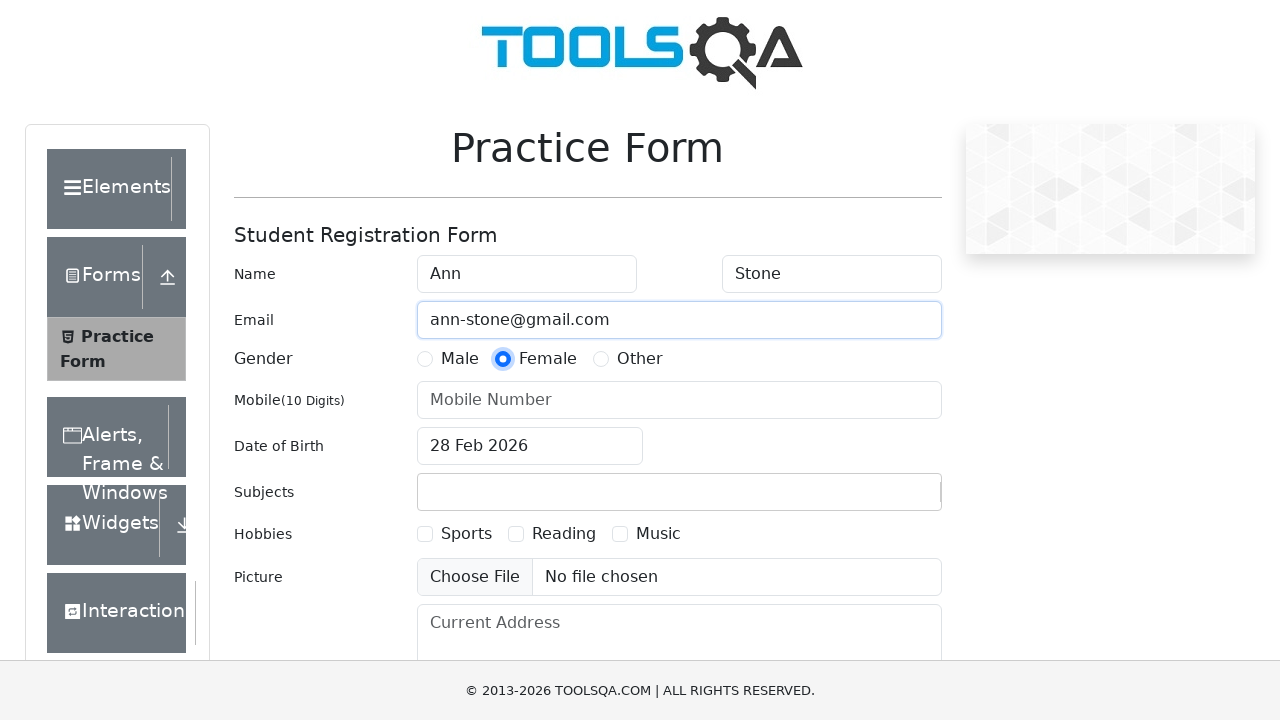

Filled phone number with '8000000000' on #userNumber
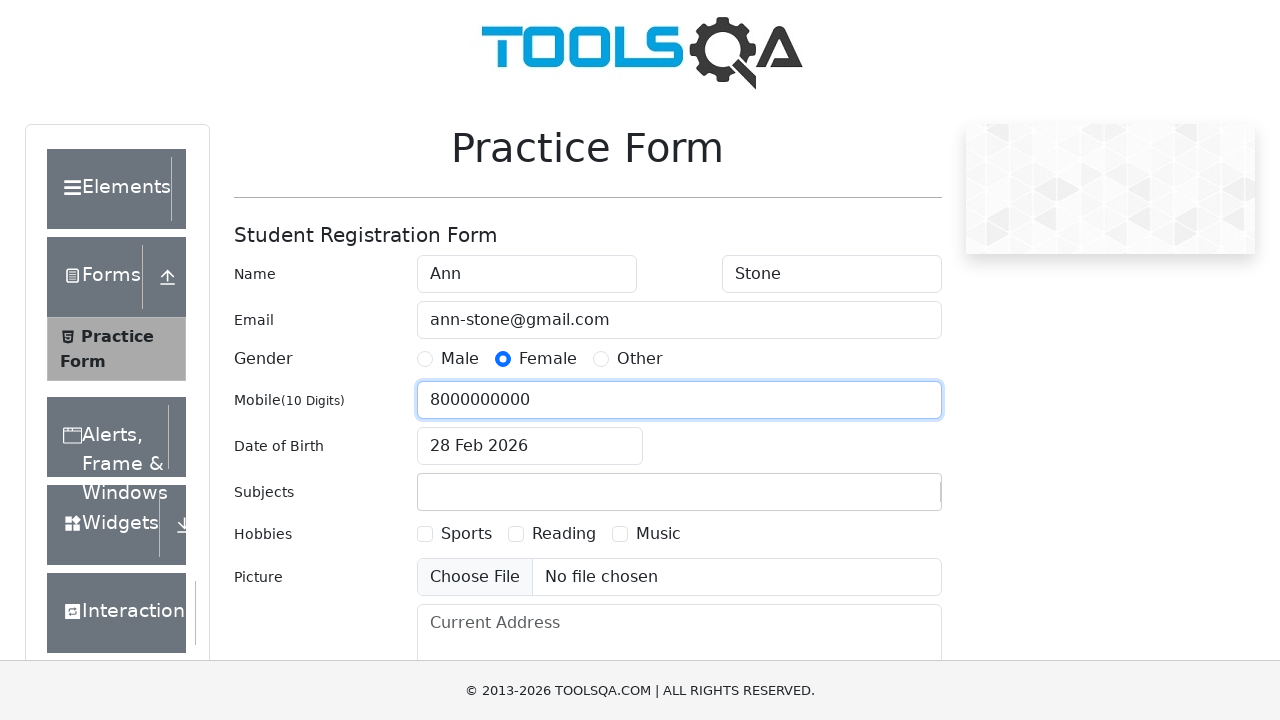

Opened date picker at (530, 446) on .react-datepicker__input-container
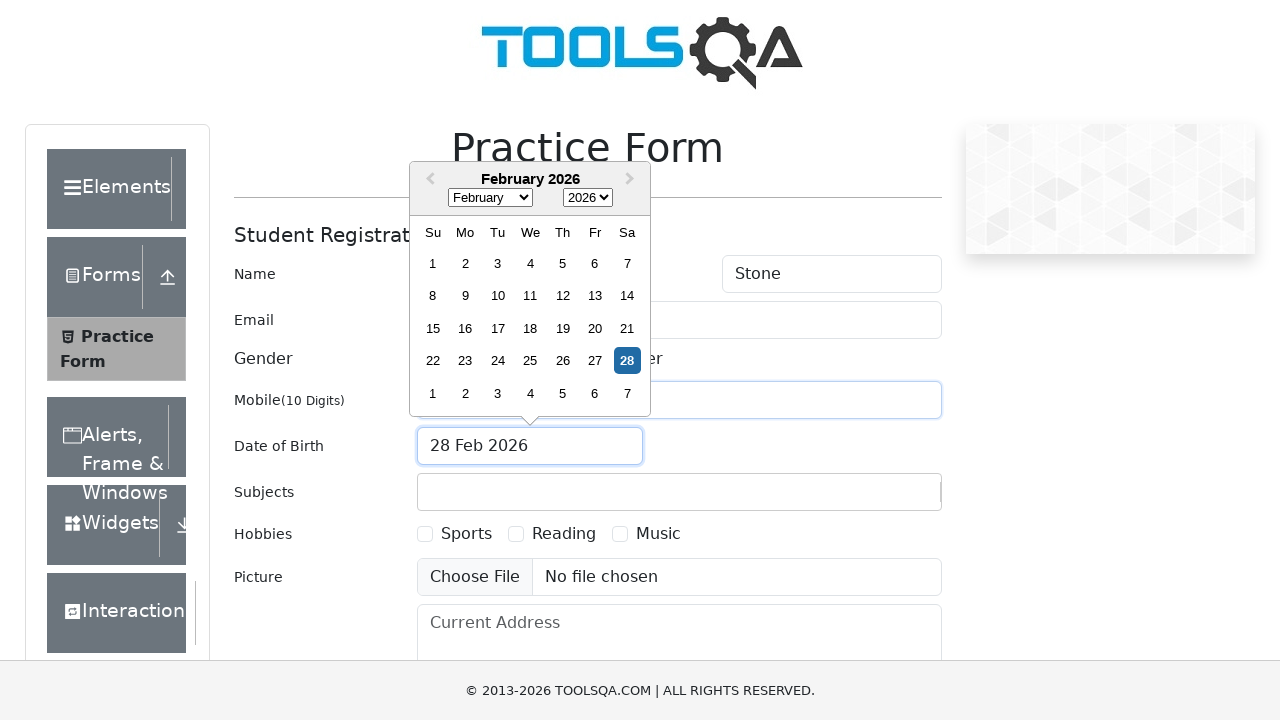

Selected month 'January' on .react-datepicker__month-select
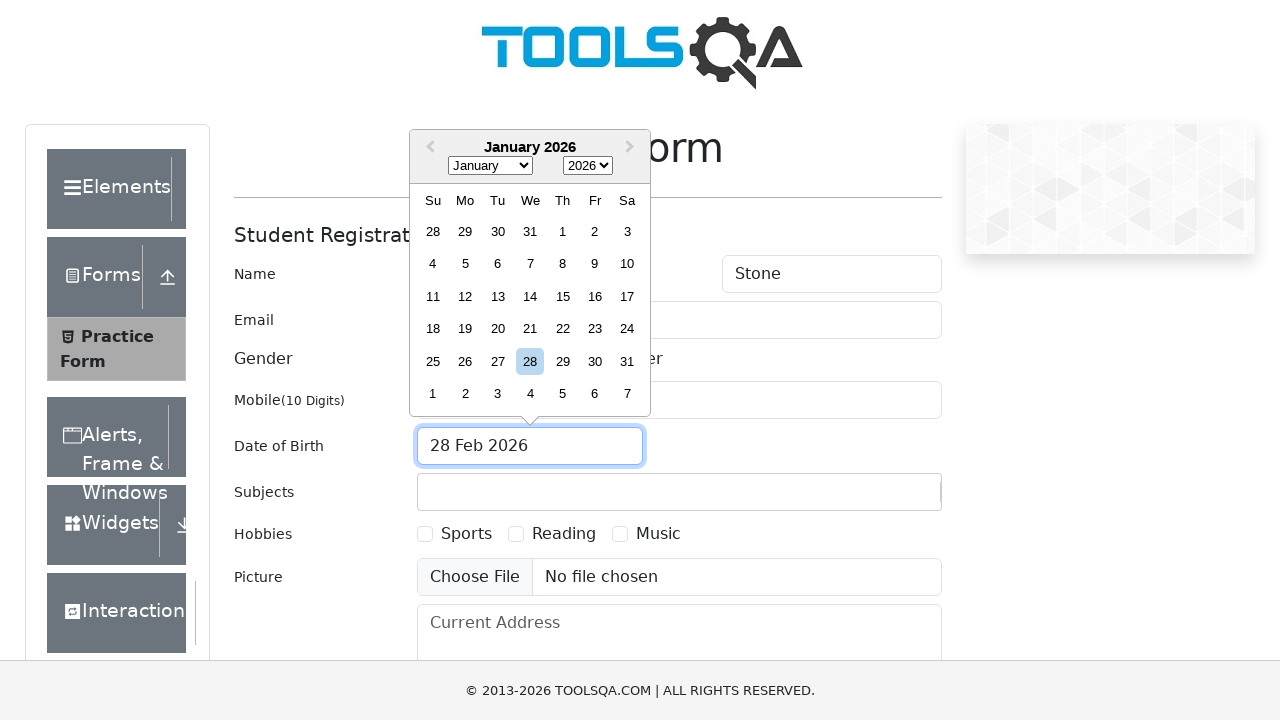

Selected year '1995' on .react-datepicker__year-select
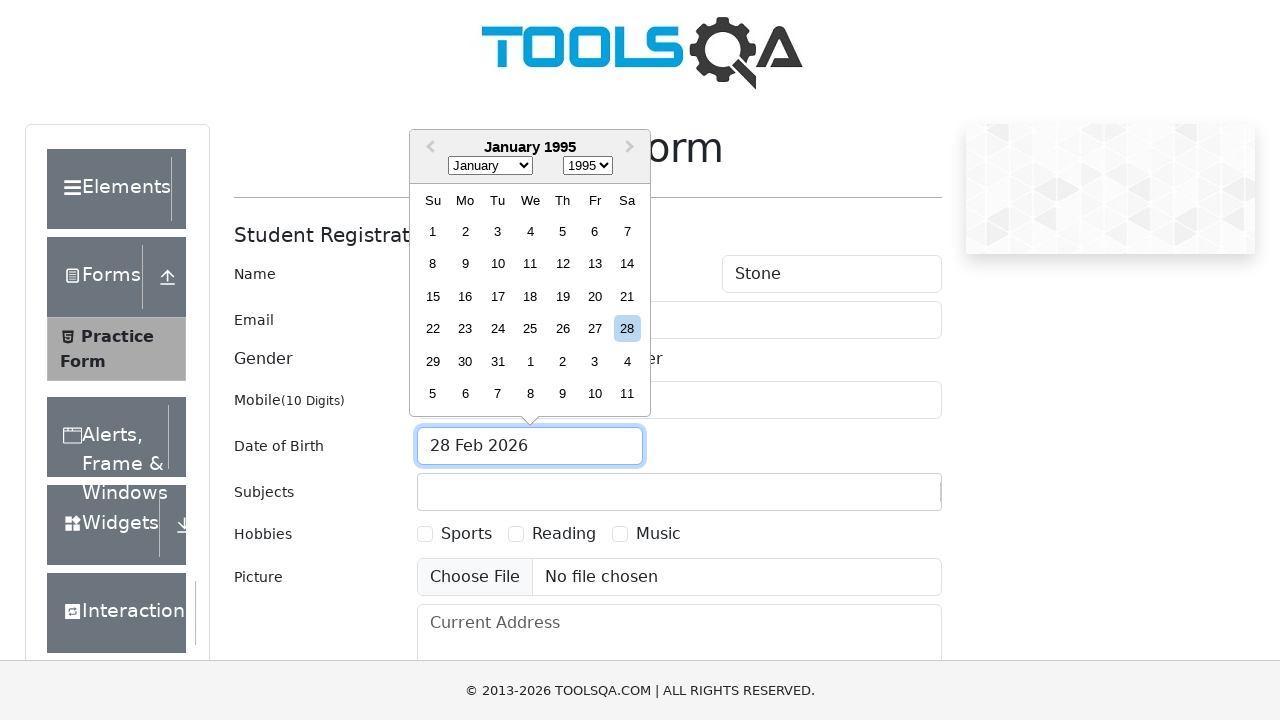

Selected day '12' at (562, 264) on .react-datepicker__day--012:not(.react-datepicker__day--outside-month)
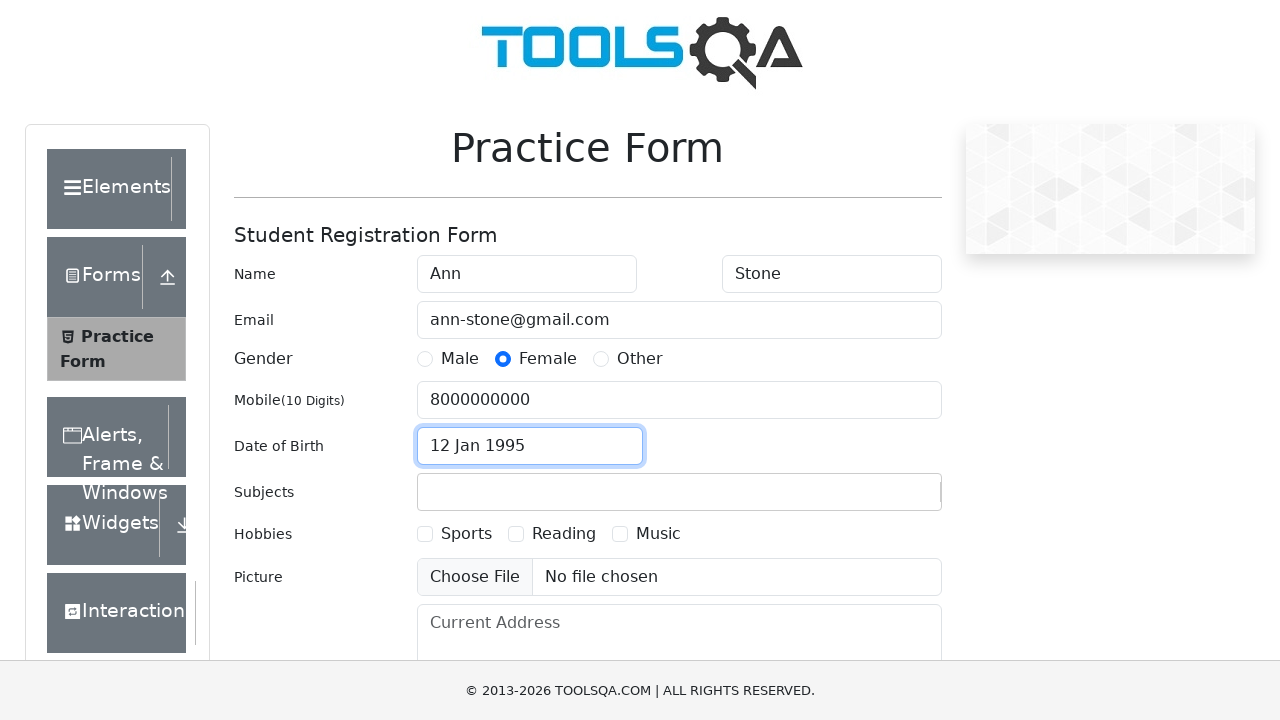

Filled subjects input with 'Maths' on #subjectsInput
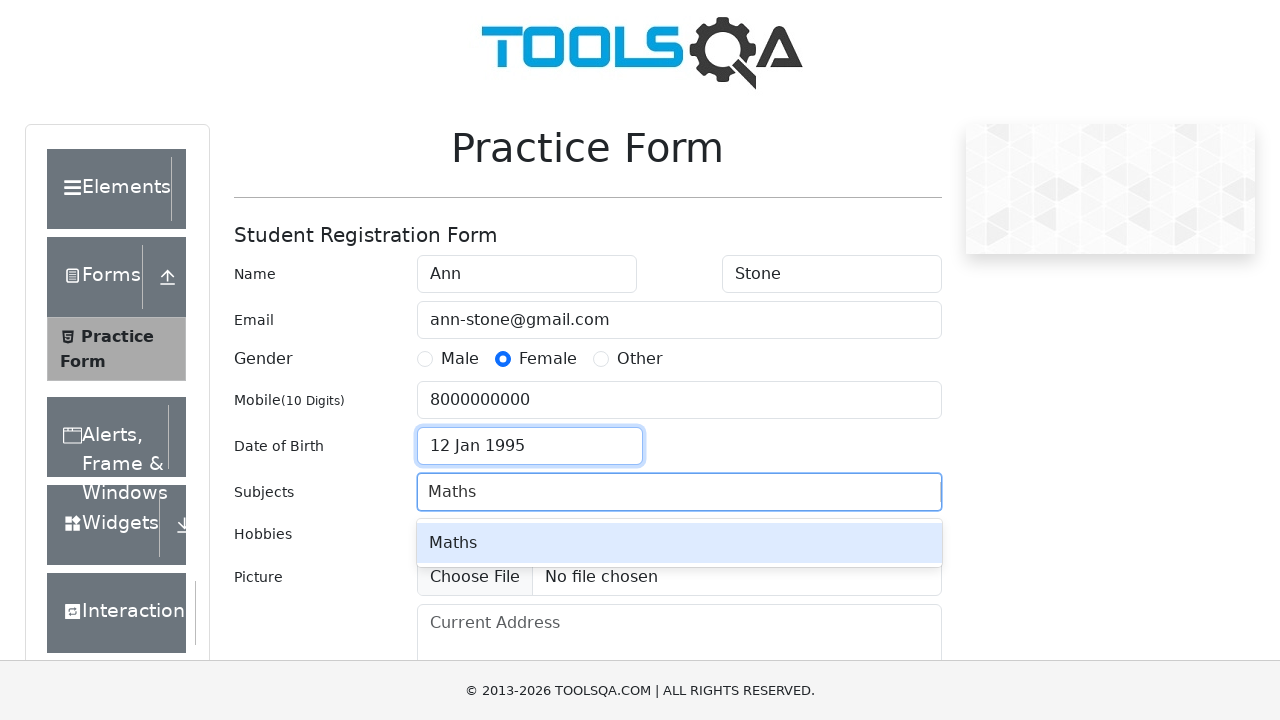

Pressed Enter to confirm subject 'Maths' on #subjectsInput
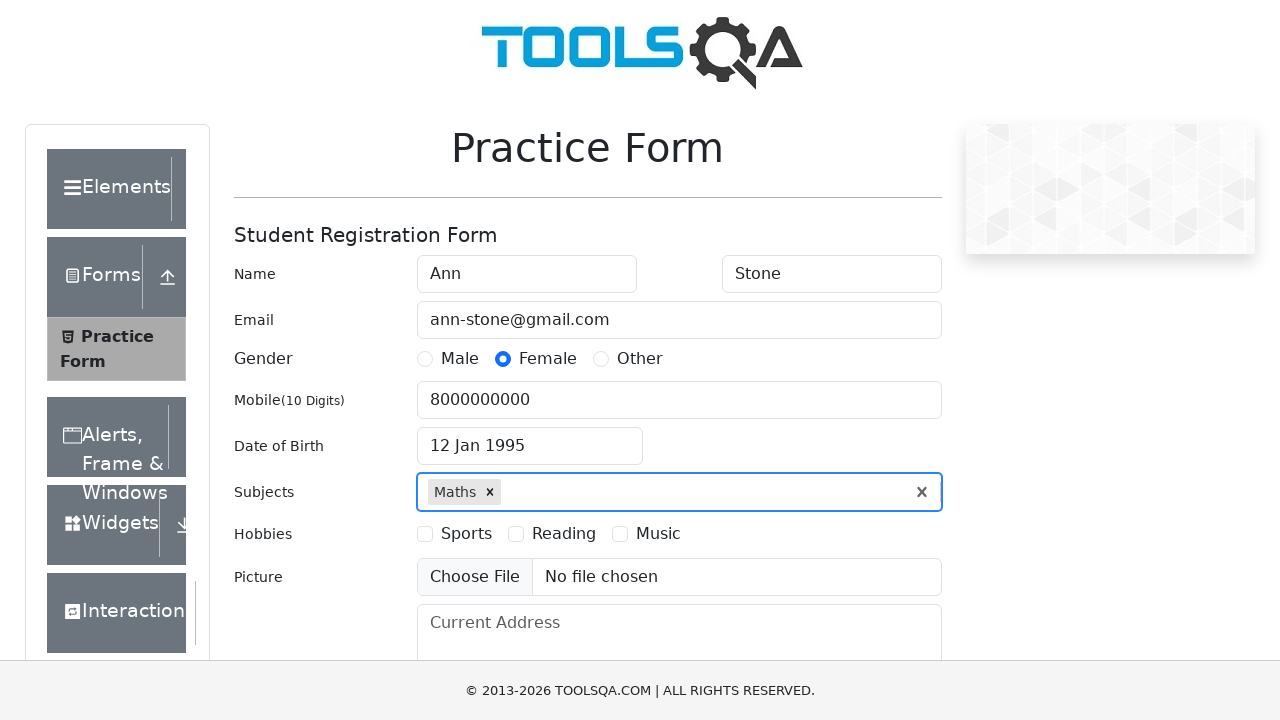

Filled subjects input with 'English' on #subjectsInput
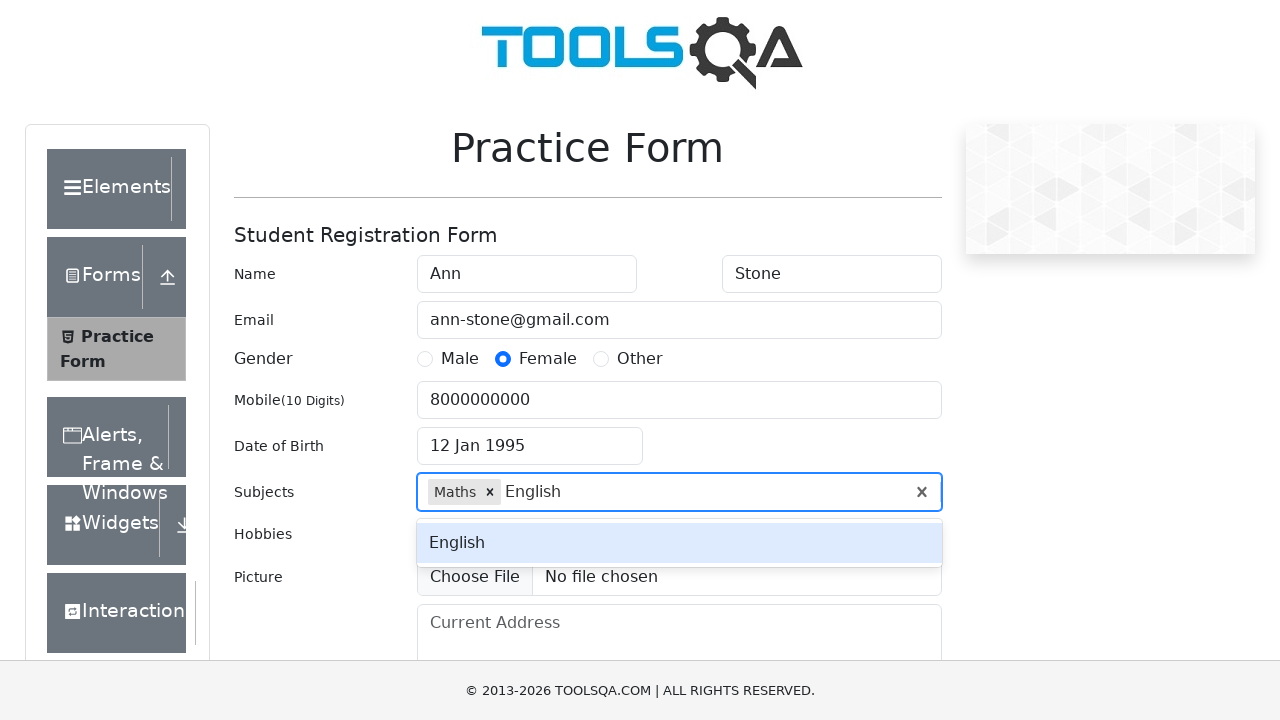

Pressed Enter to confirm subject 'English' on #subjectsInput
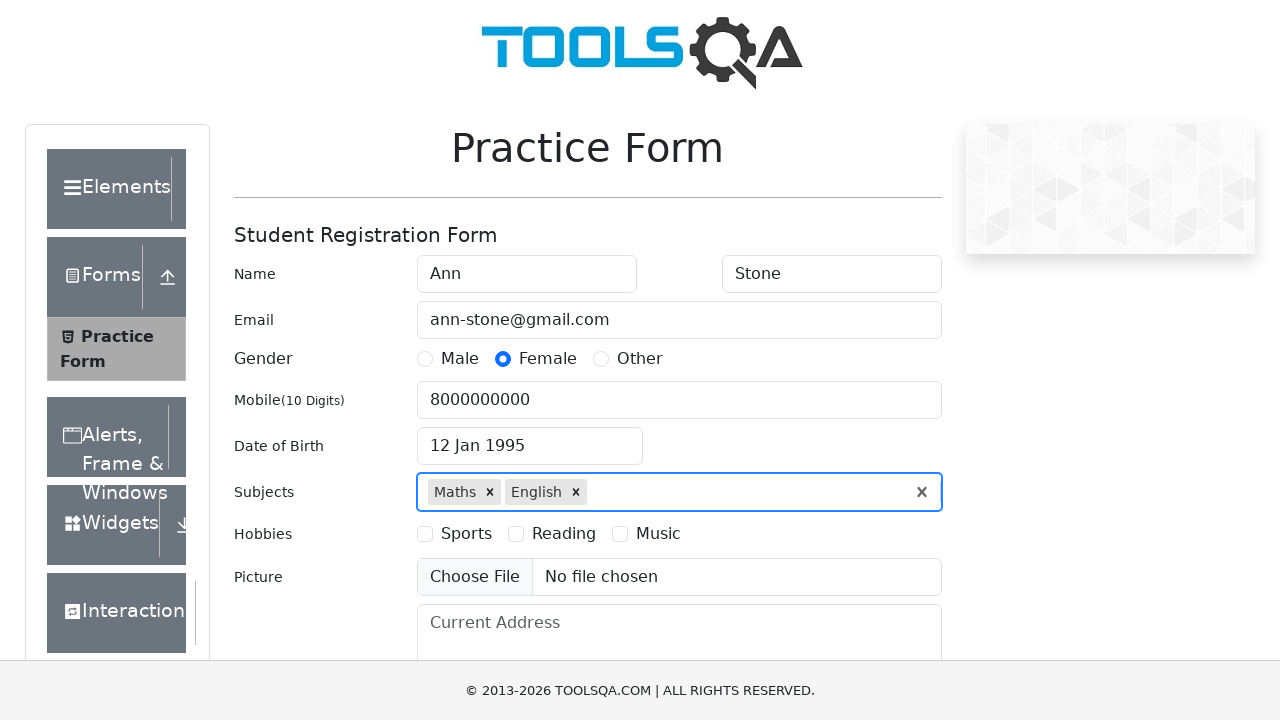

Selected hobby 'Music' at (658, 534) on text=Music
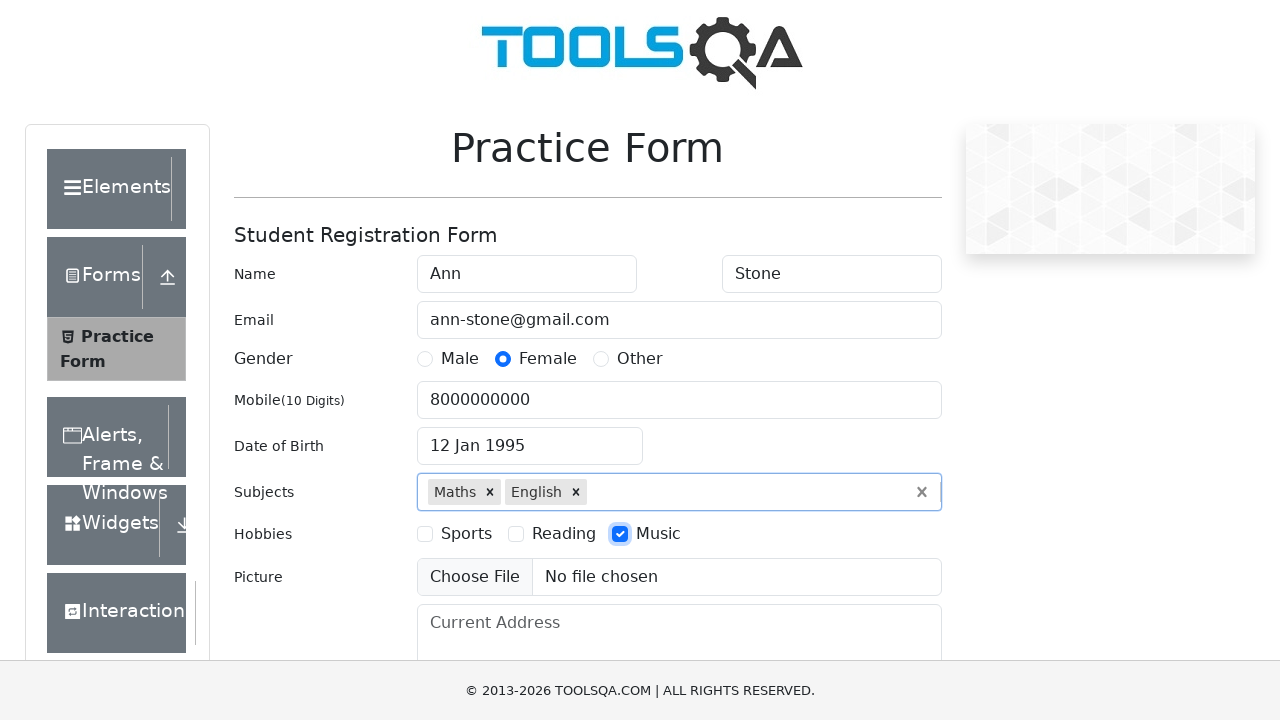

Selected hobby 'Sports' at (466, 534) on text=Sports
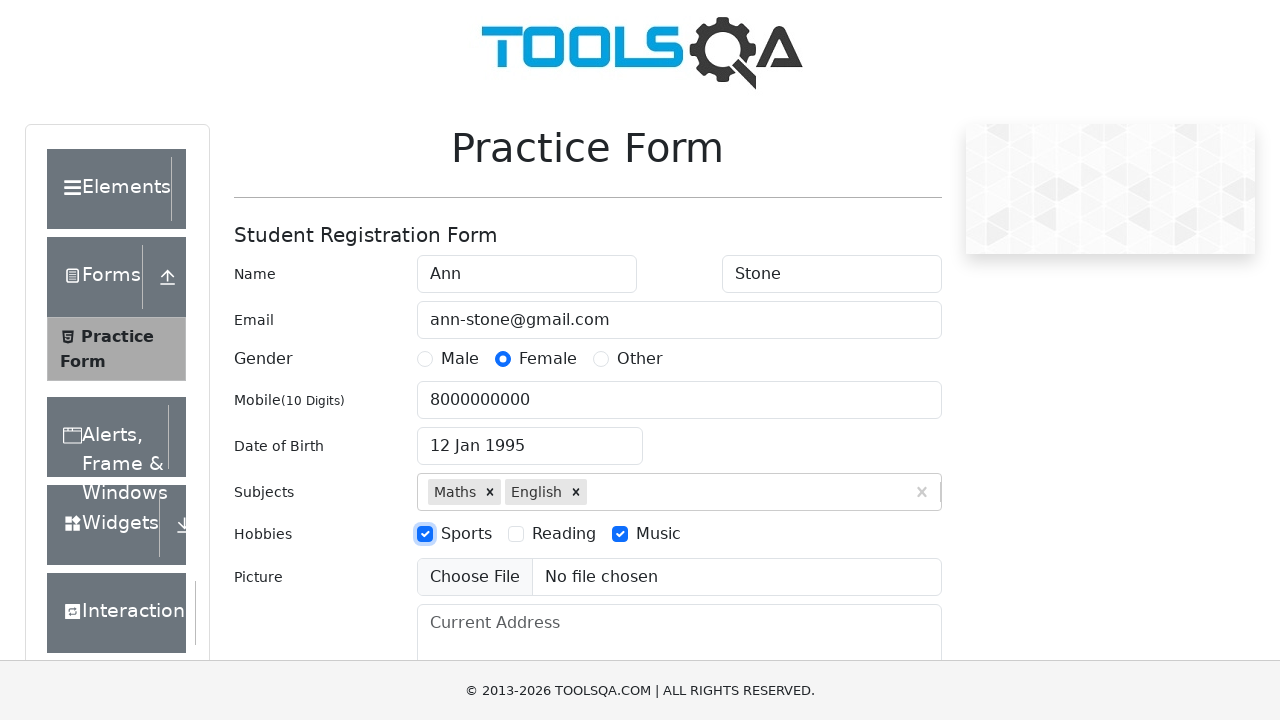

Filled current address with 'Current address' on #currentAddress
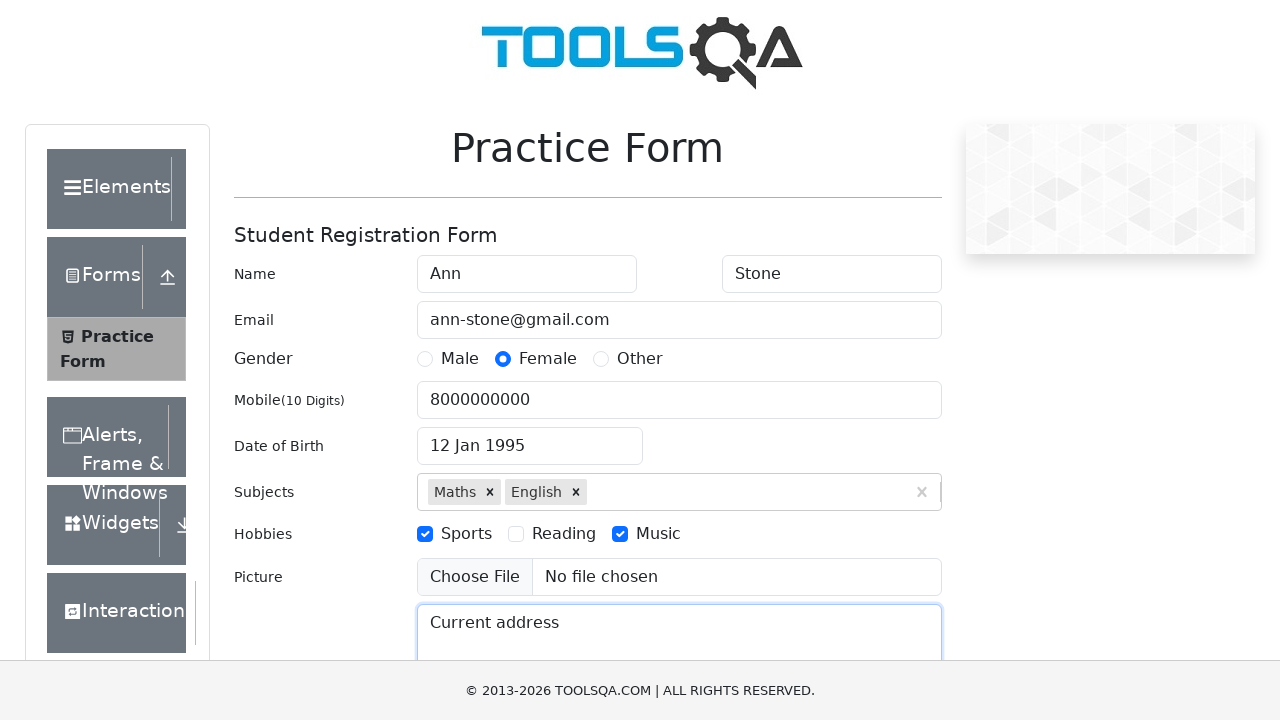

Filled state input with 'NCR' on #react-select-3-input
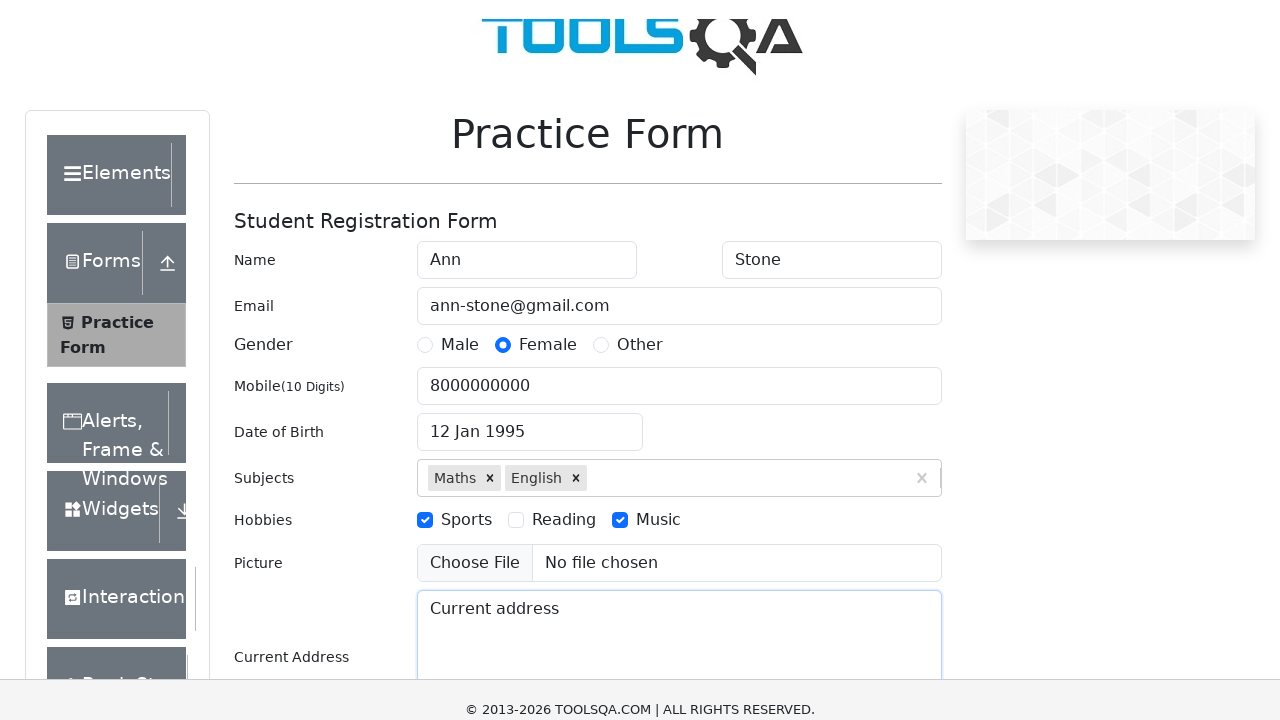

Pressed Enter to confirm state 'NCR' on #react-select-3-input
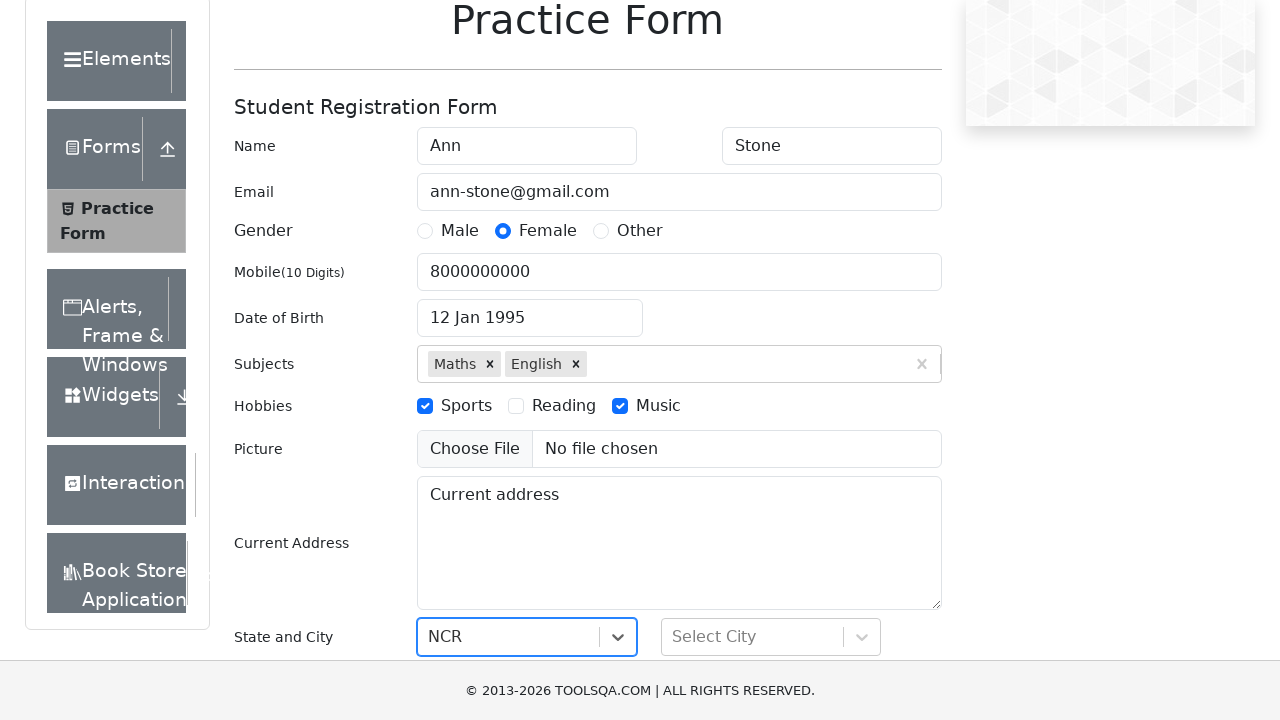

Filled city input with 'Delhi' on #react-select-4-input
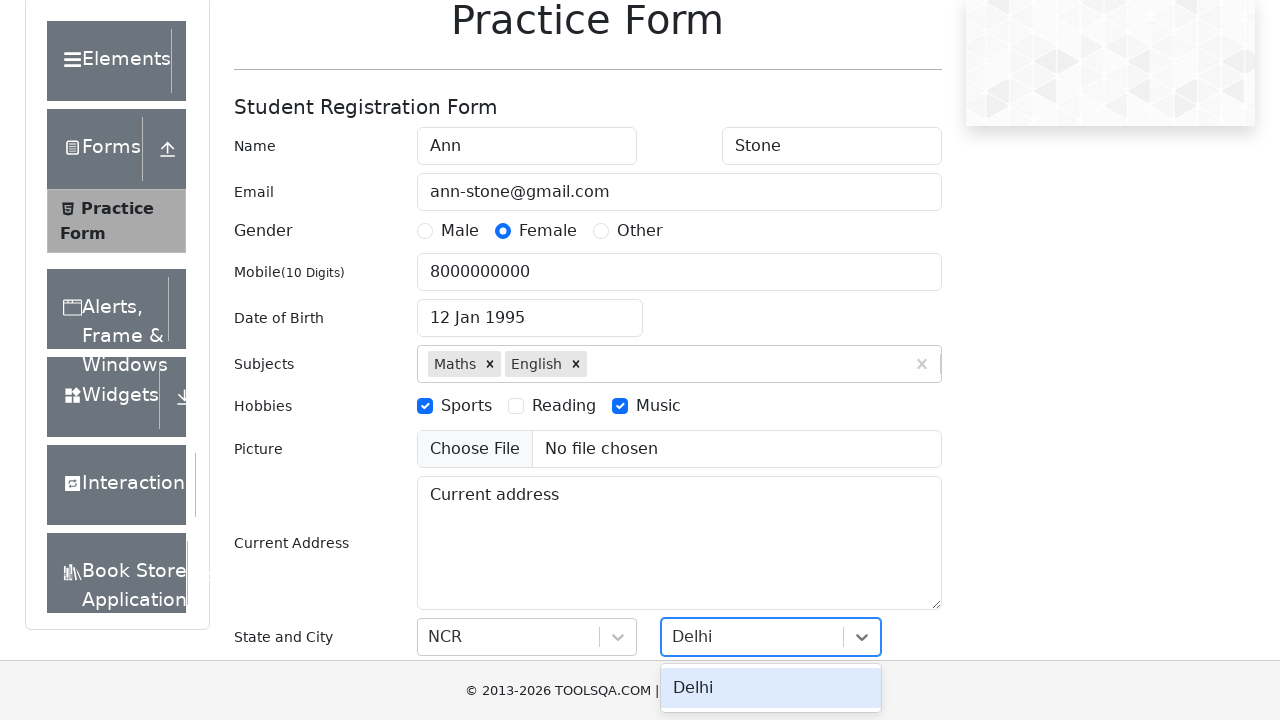

Pressed Enter to confirm city 'Delhi' on #react-select-4-input
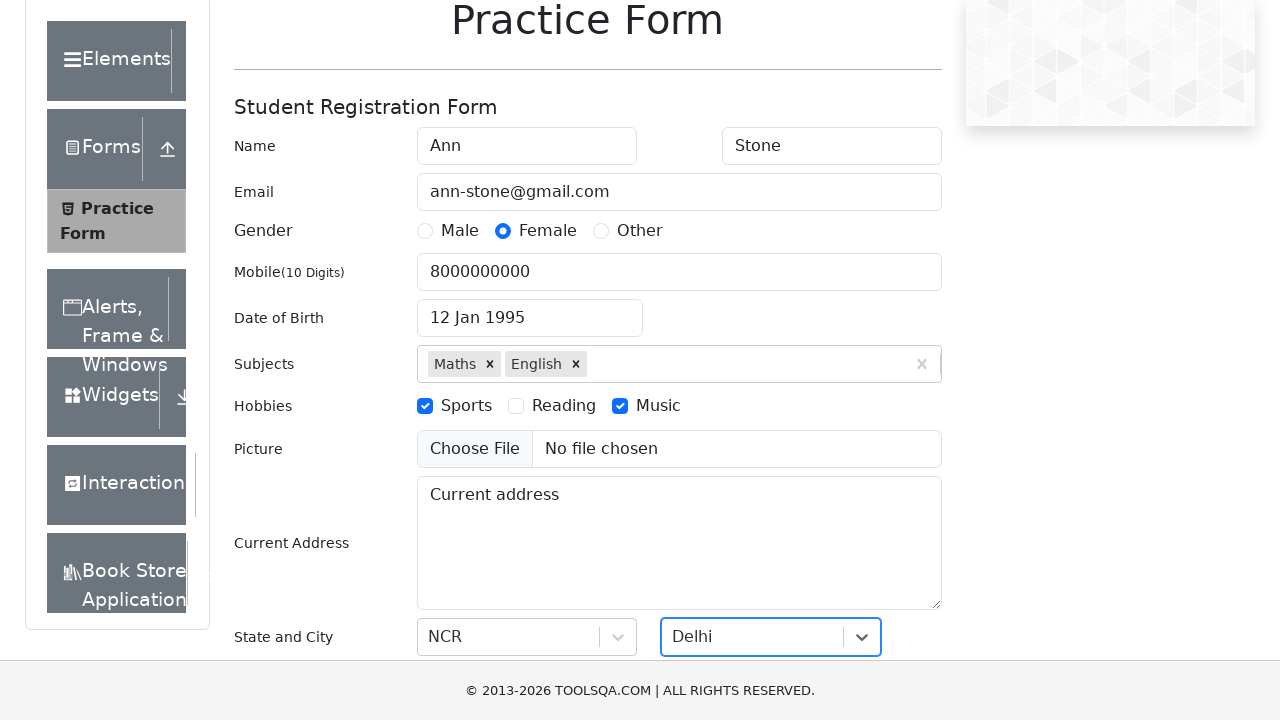

Clicked submit button to submit the form at (885, 499) on #submit
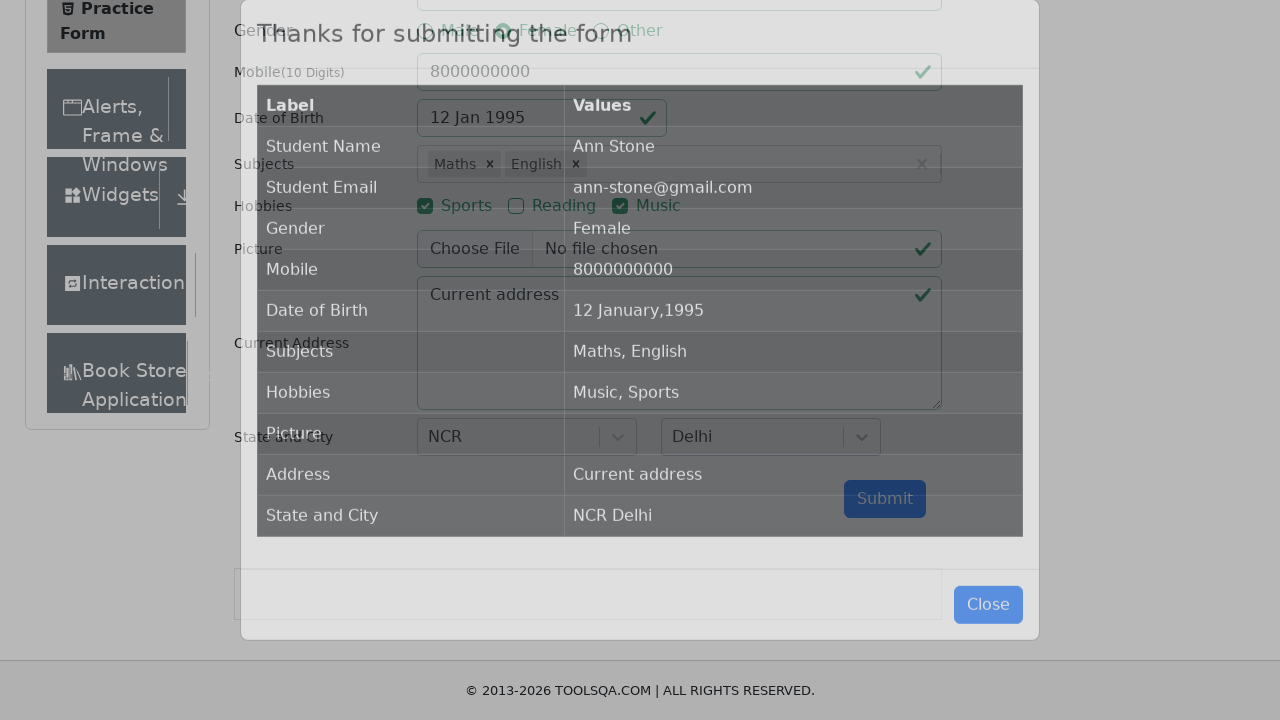

Confirmation table appeared with submitted data
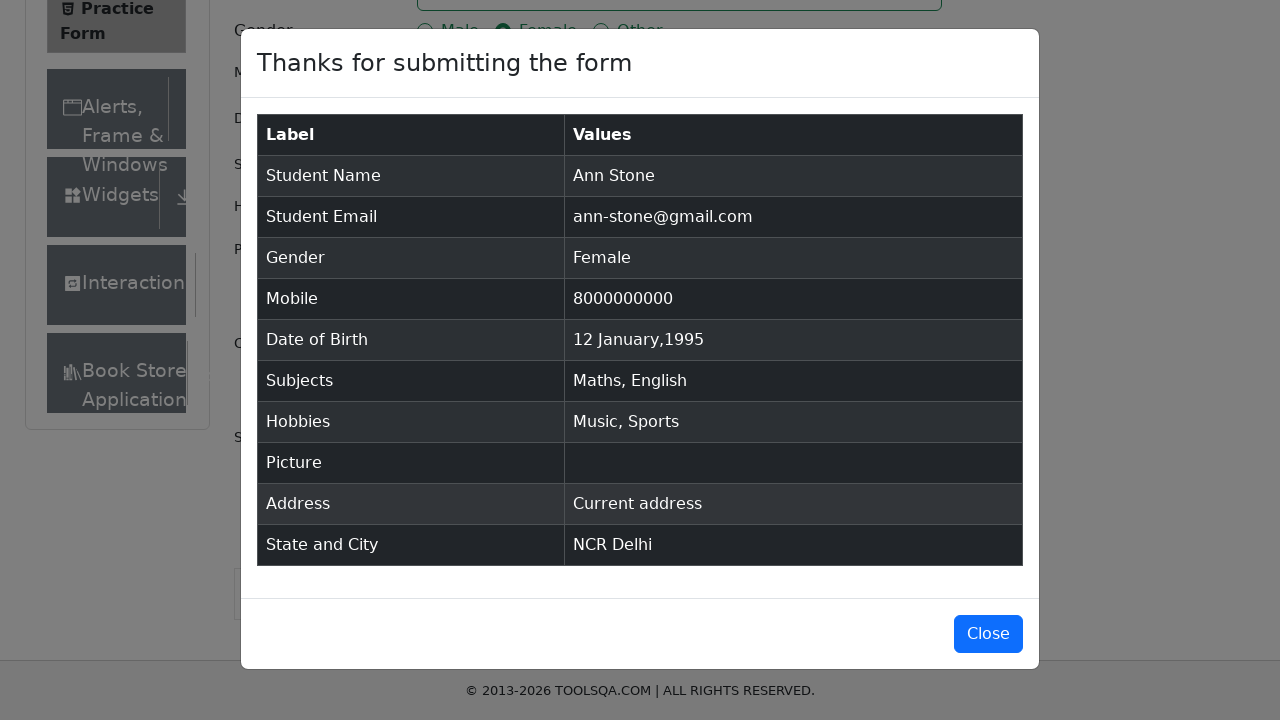

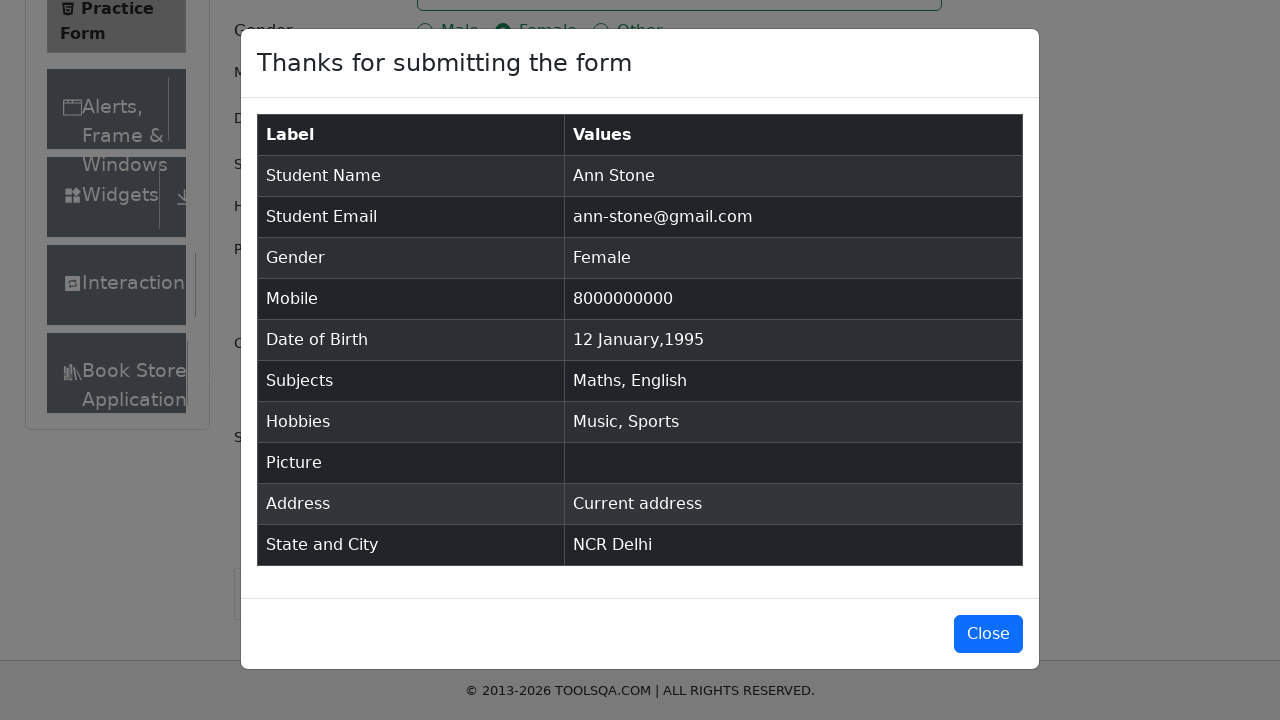